Navigates to OrangeHRM demo homepage and verifies that the company branding logo is displayed on the page

Starting URL: https://opensource-demo.orangehrmlive.com/

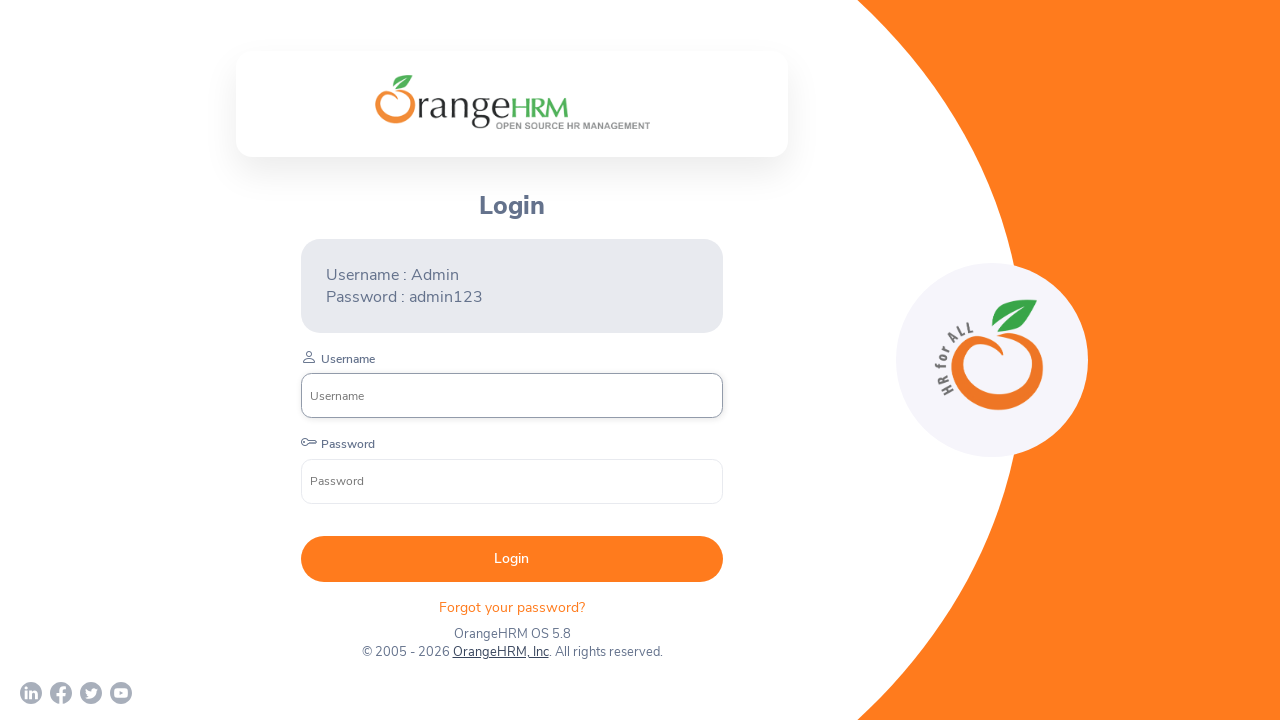

Navigated to OrangeHRM demo homepage
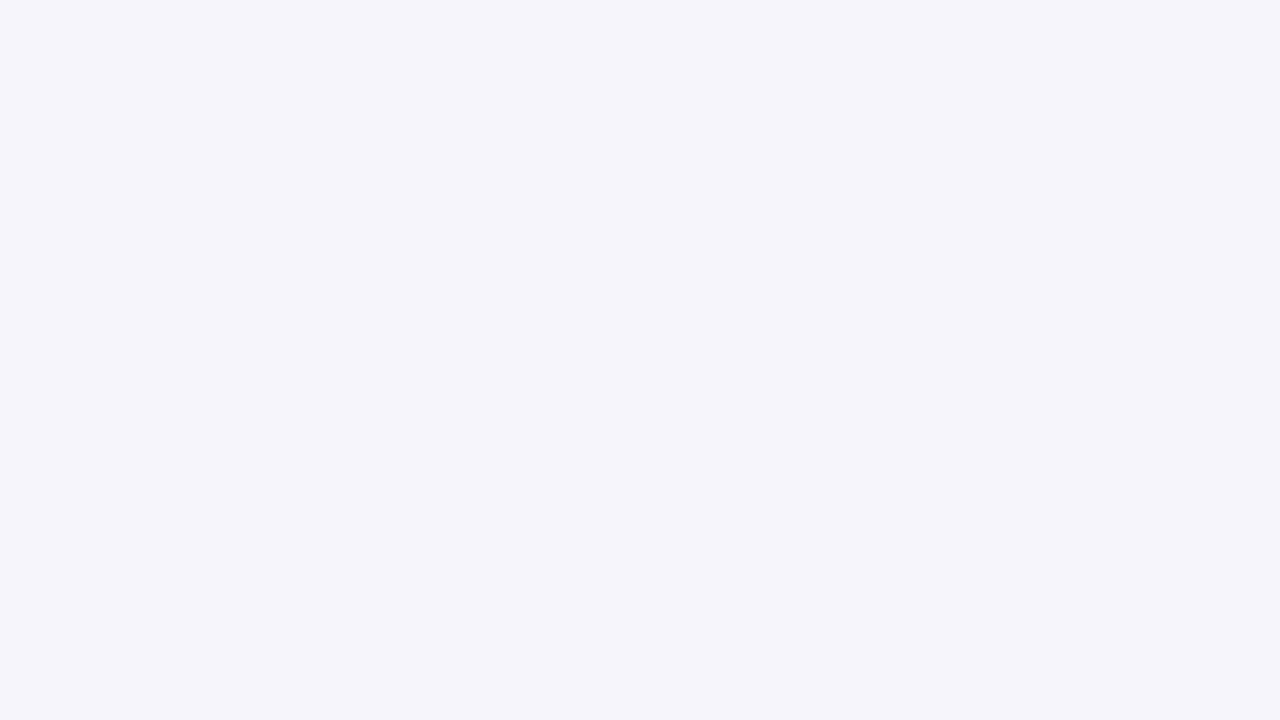

Located company branding logo element
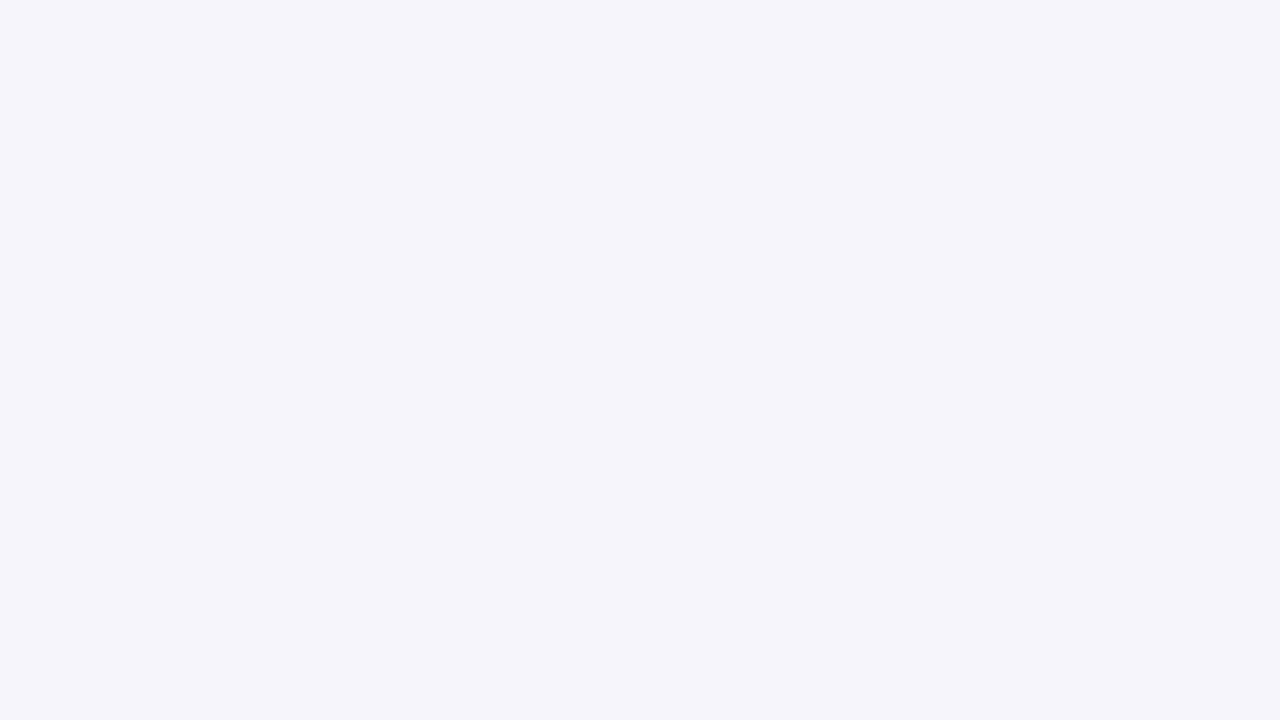

Company branding logo became visible
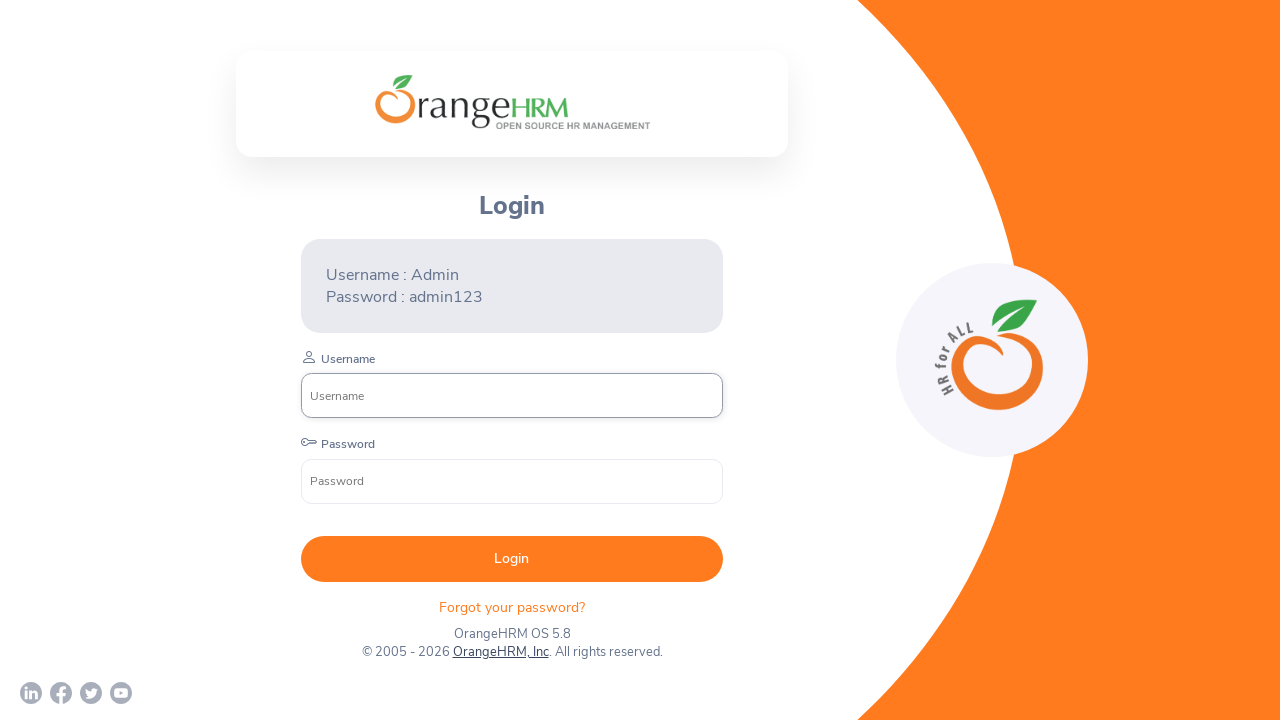

Verified company branding logo is visible on the page
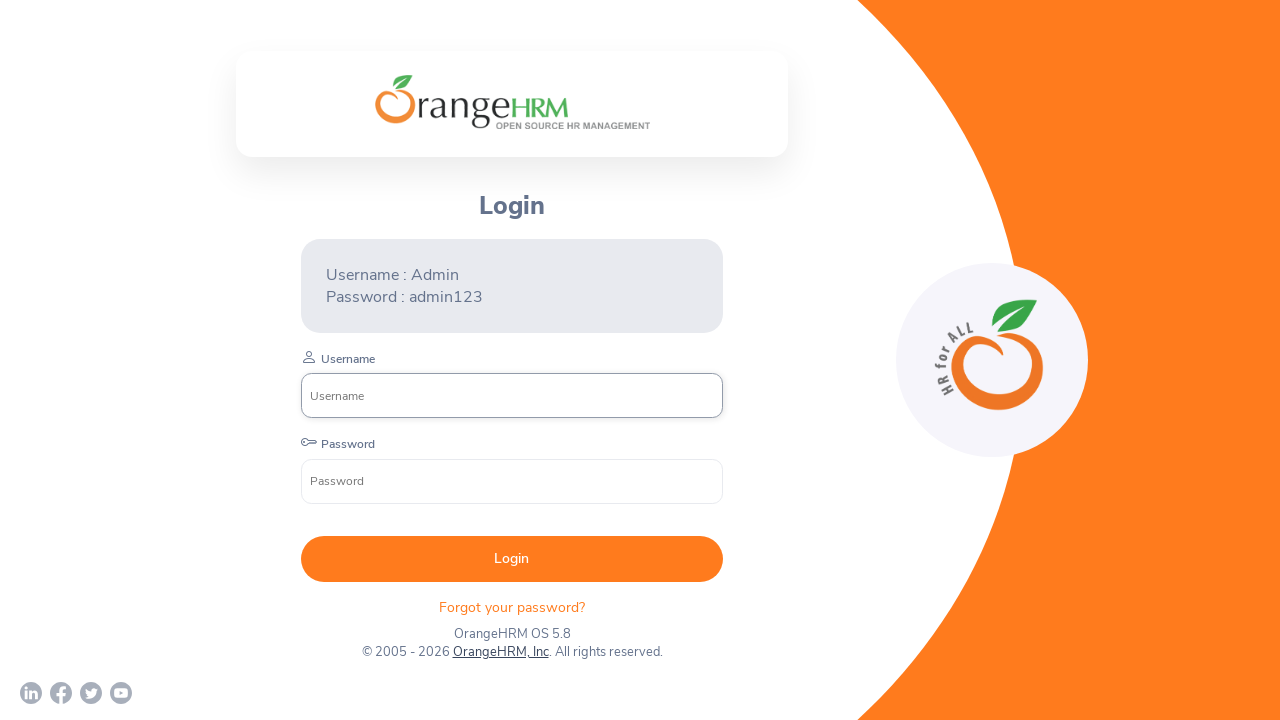

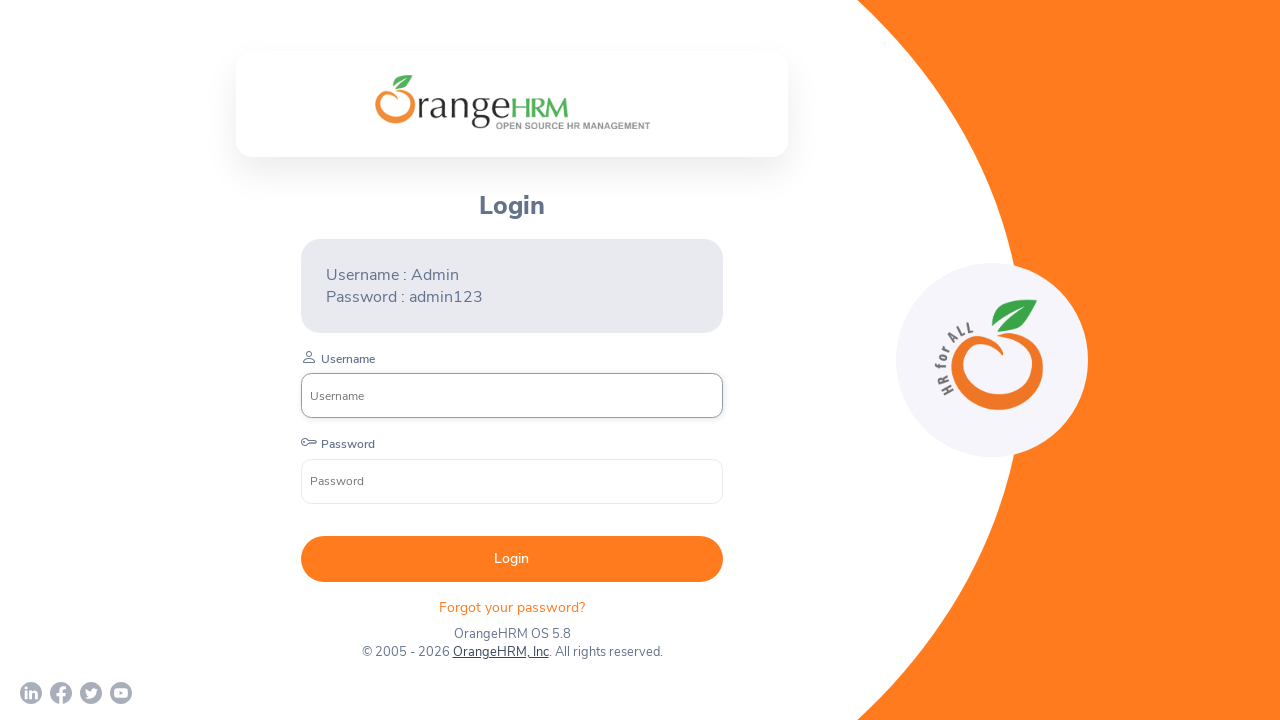